Solves a mathematical problem on a webpage by reading a value, calculating a formula, entering the result, and submitting the form with checkbox and radio button selections

Starting URL: http://suninjuly.github.io/math.html

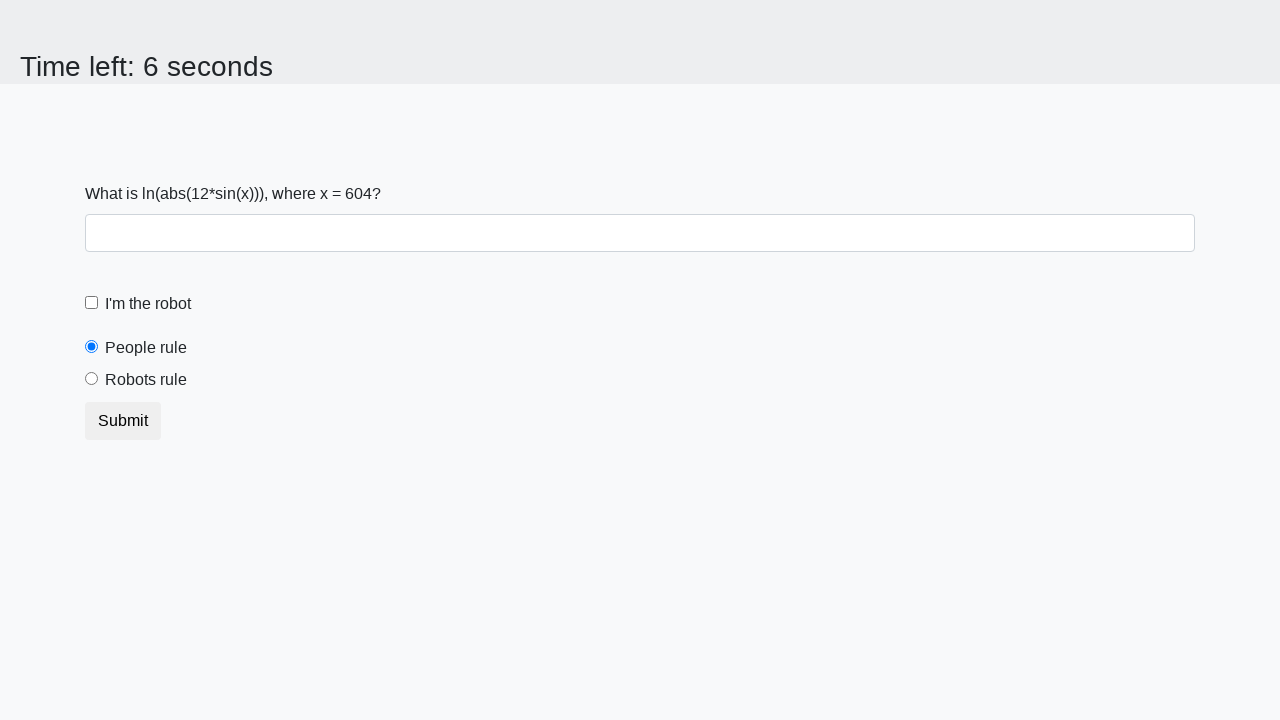

Read the value of x from the page
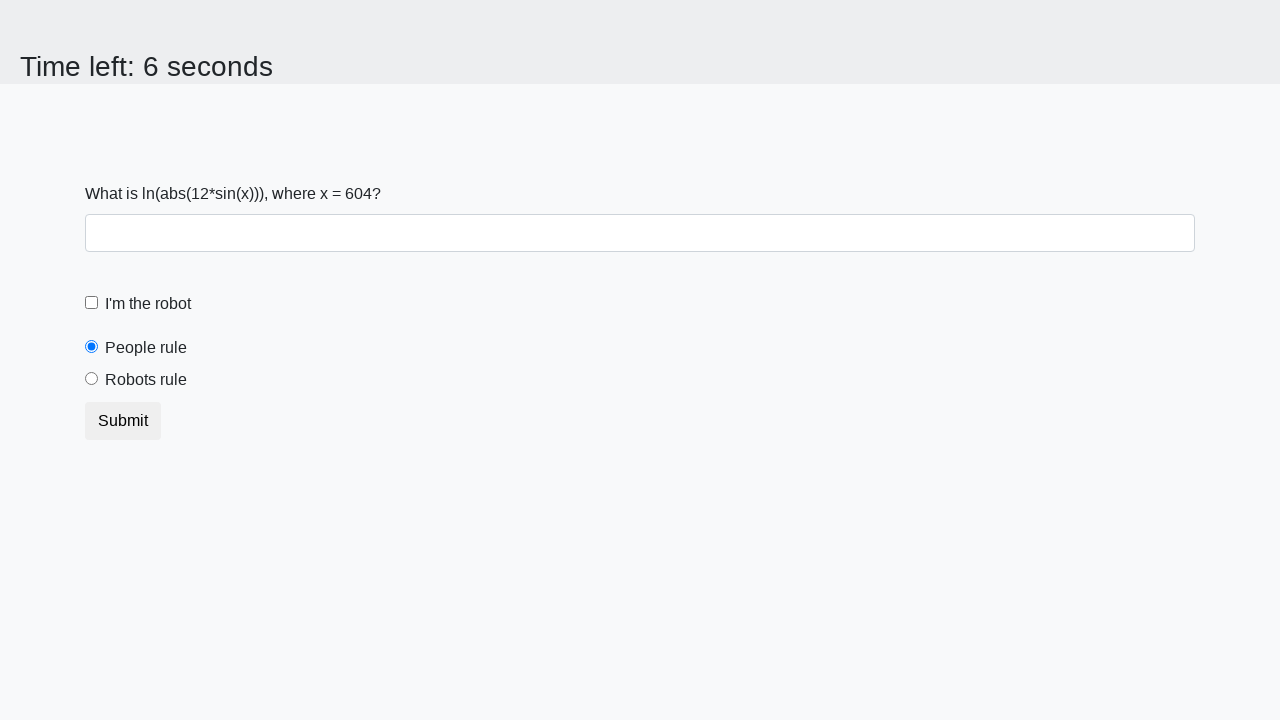

Calculated the mathematical formula: log(abs(12*sin(x)))
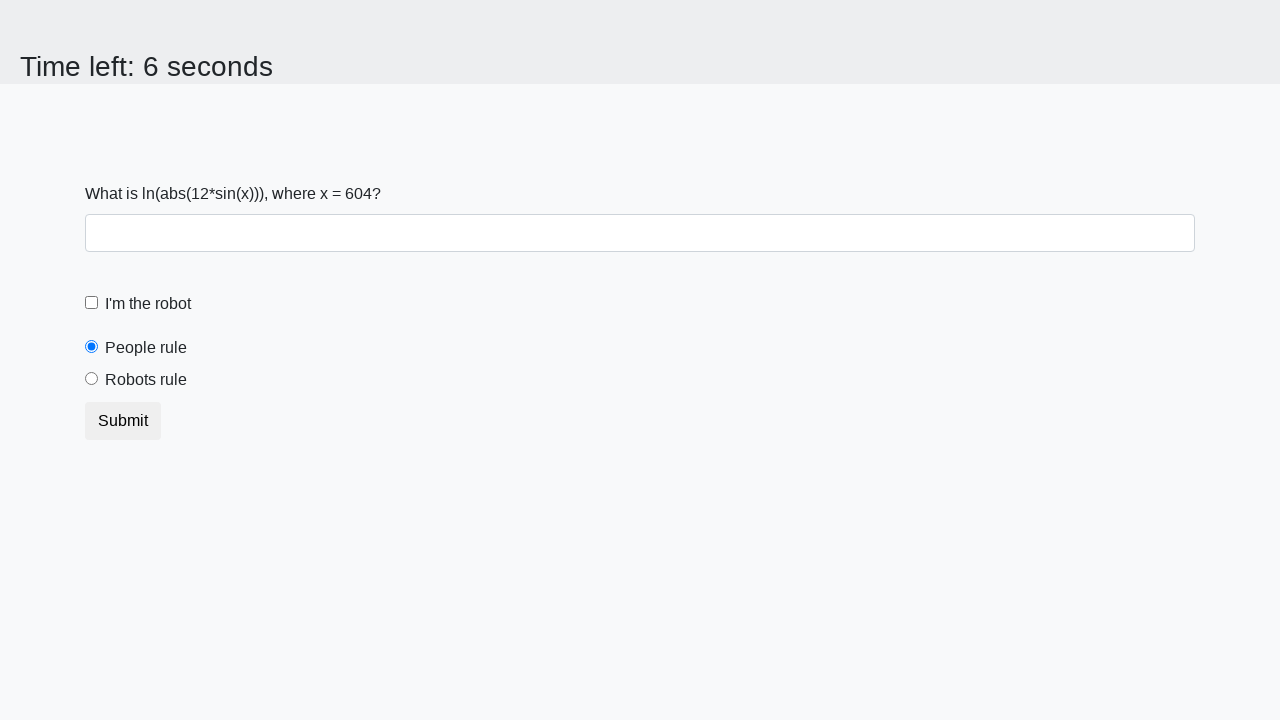

Entered the calculated answer in the text field on #answer
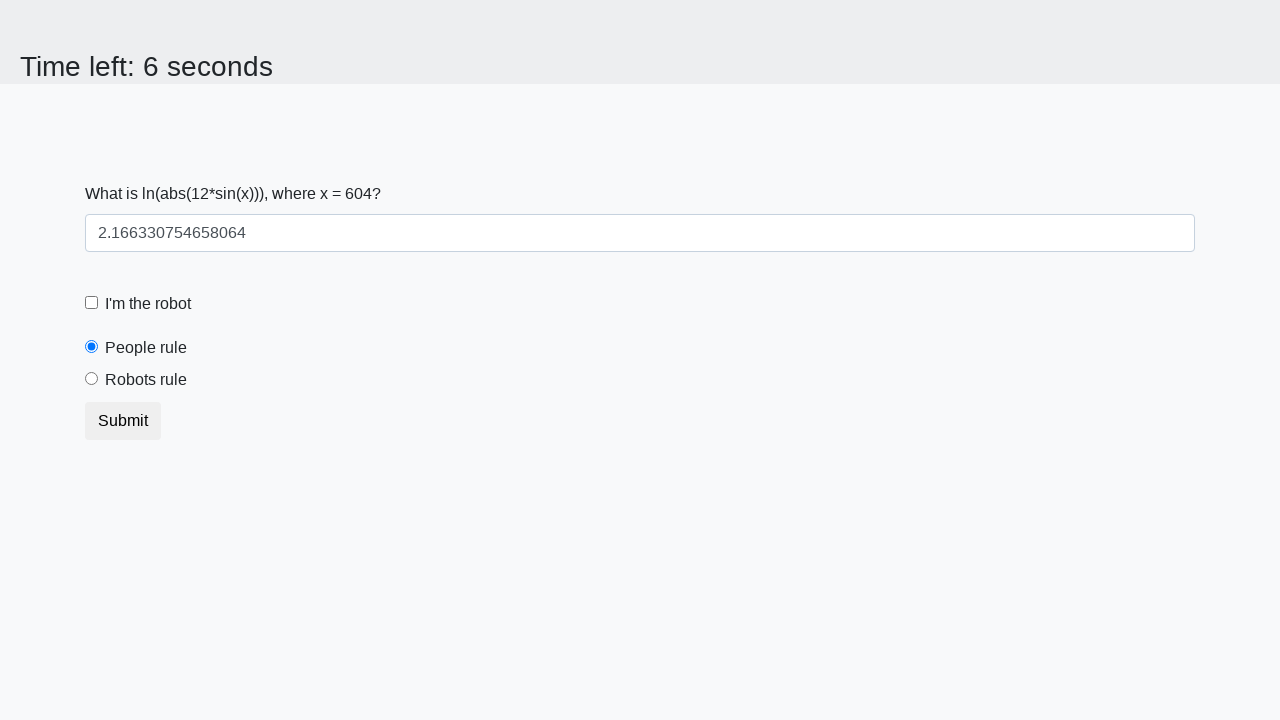

Clicked the 'I'm the robot' checkbox at (148, 304) on [for="robotCheckbox"]
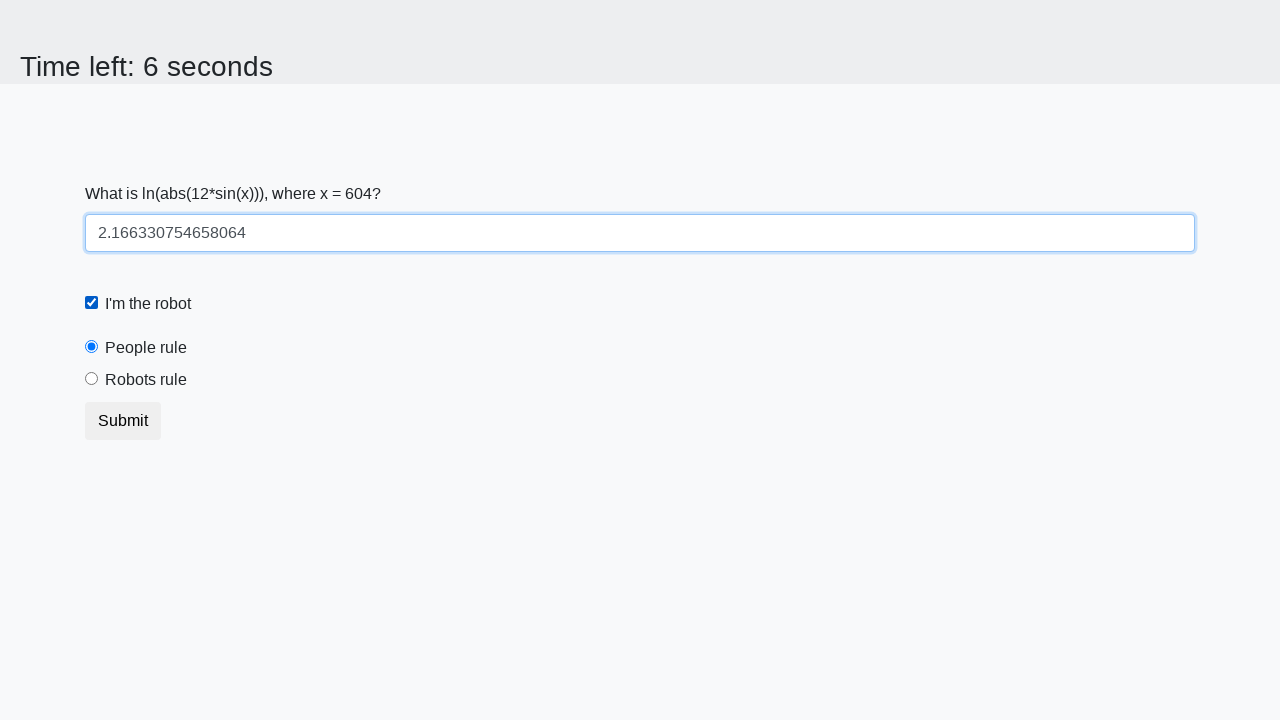

Selected the 'Robots rule!' radio button at (146, 380) on [for="robotsRule"]
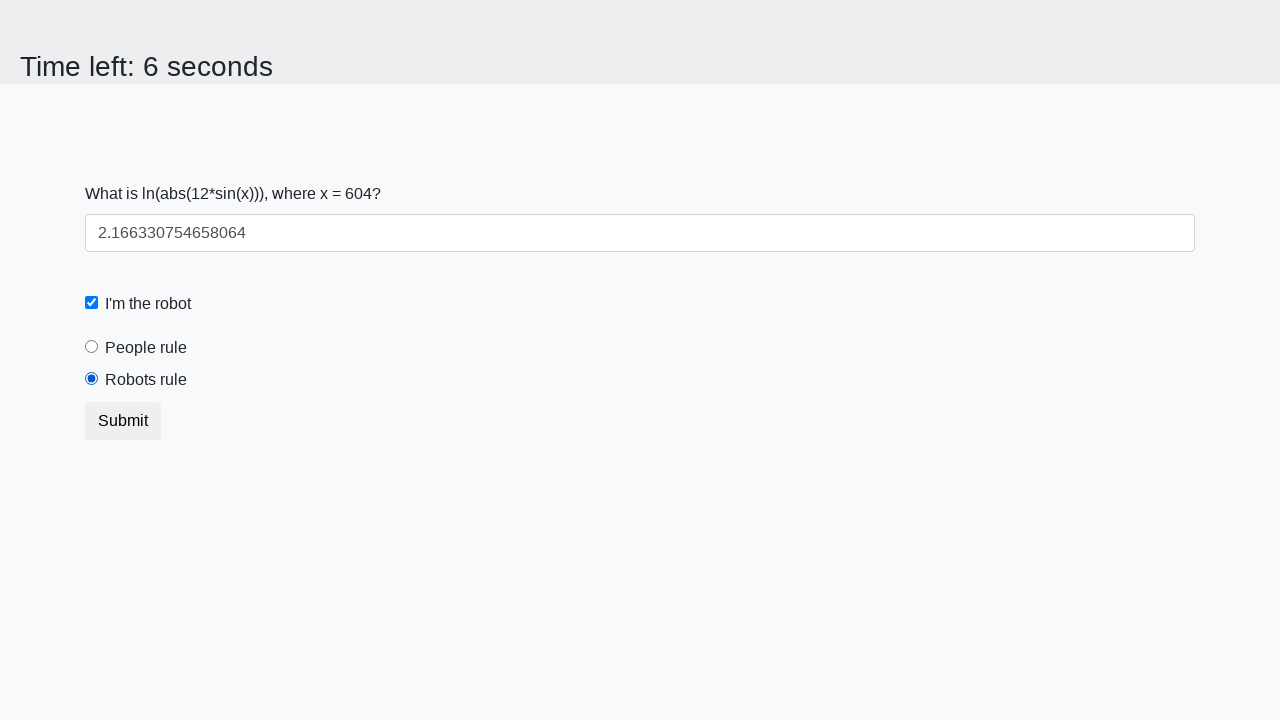

Submitted the form at (123, 421) on .btn[type="submit"]
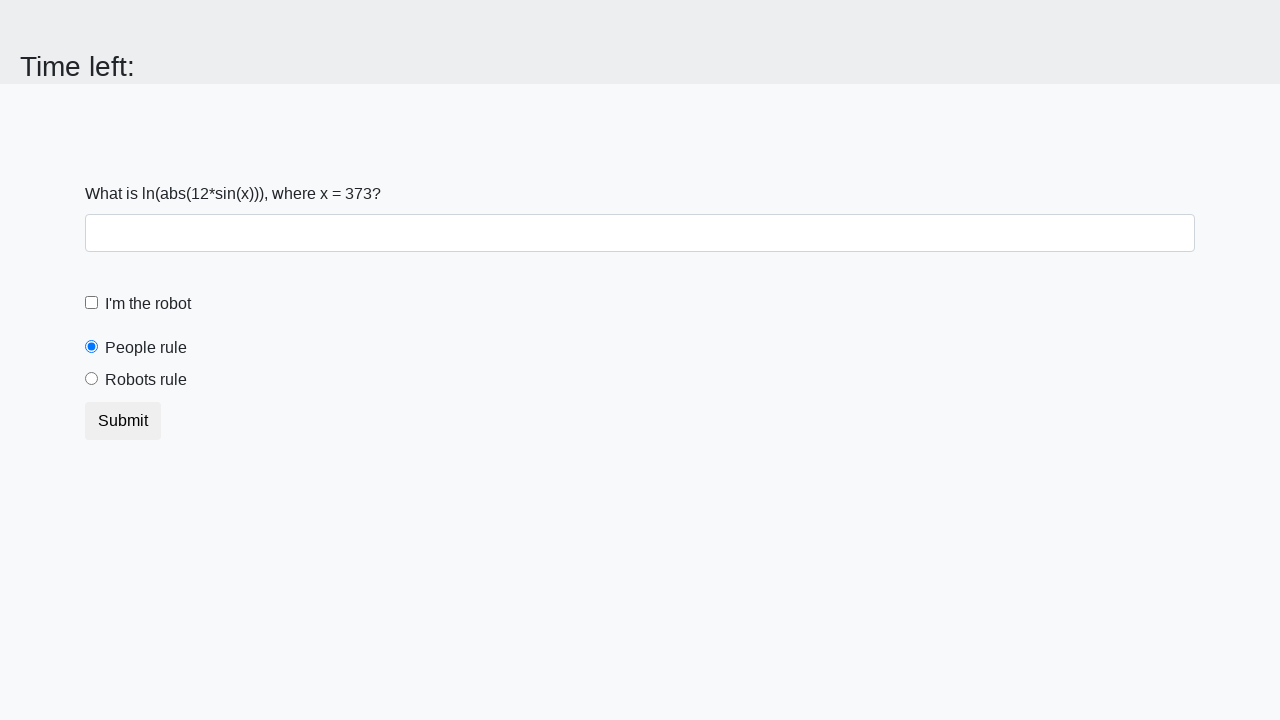

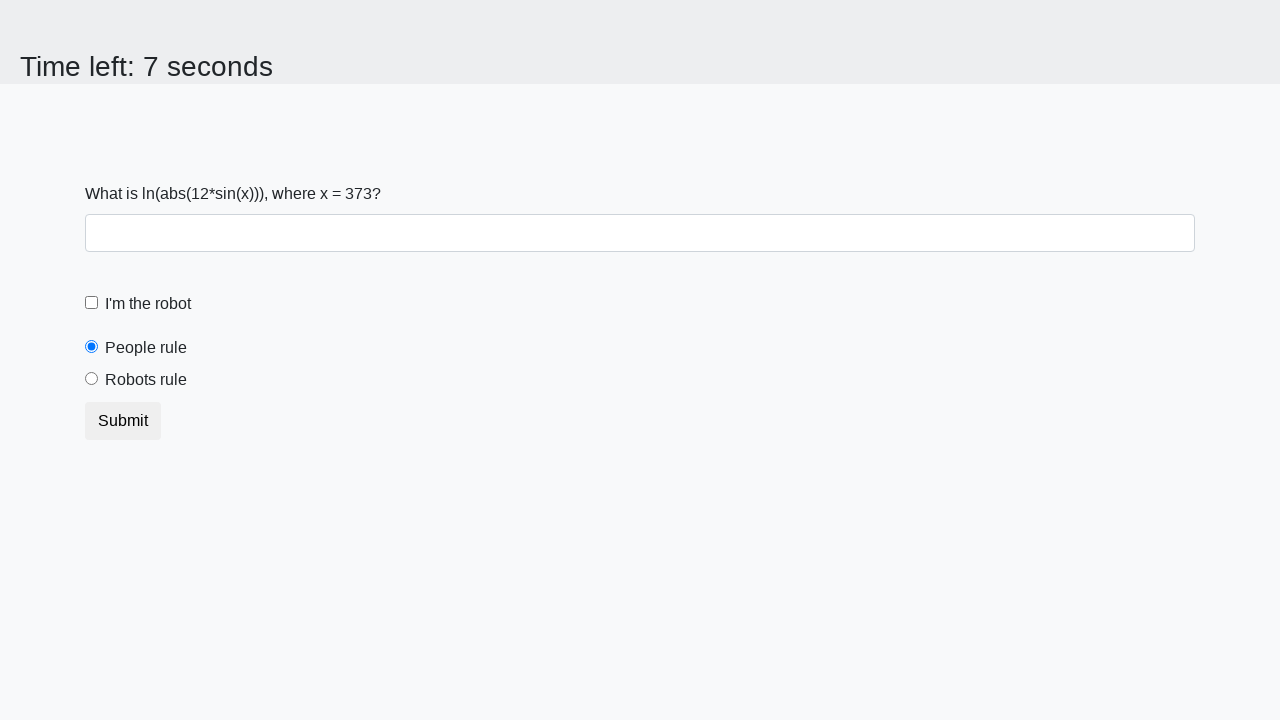